Waits for a price to drop to $100, then books and solves a mathematical problem by calculating a formula and submitting the answer

Starting URL: http://suninjuly.github.io/explicit_wait2.html

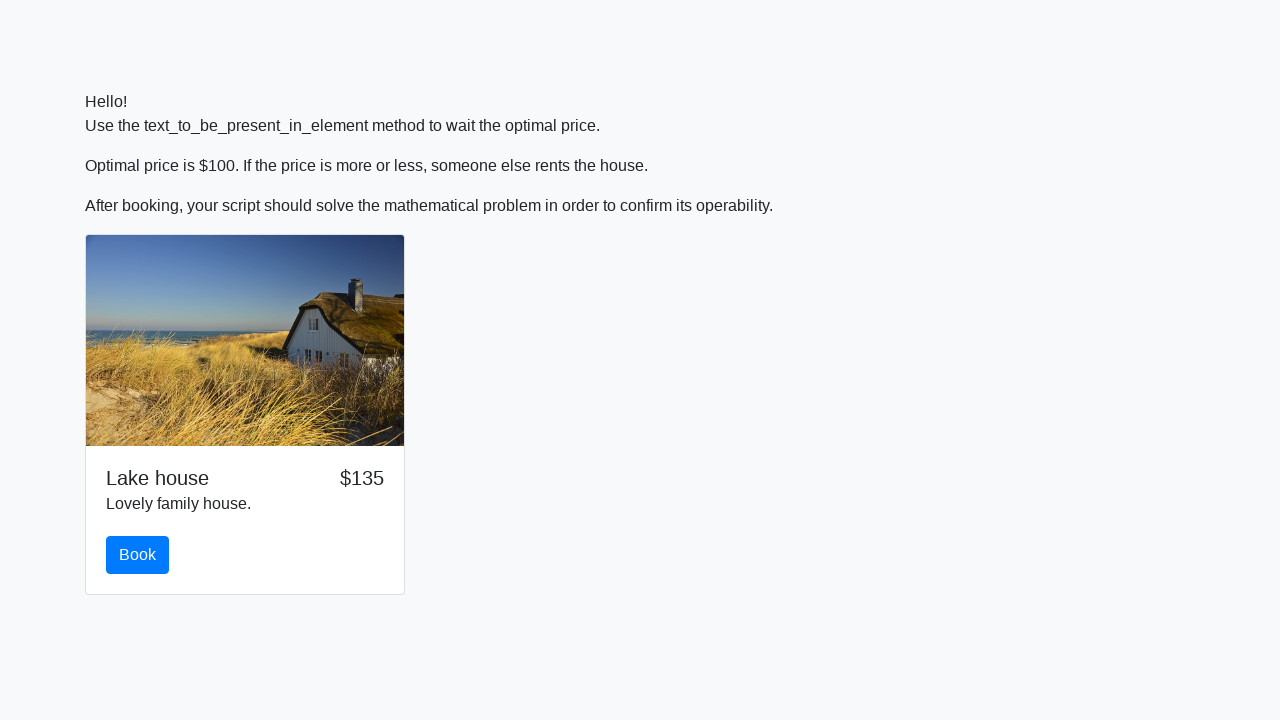

Waited for price to drop to $100
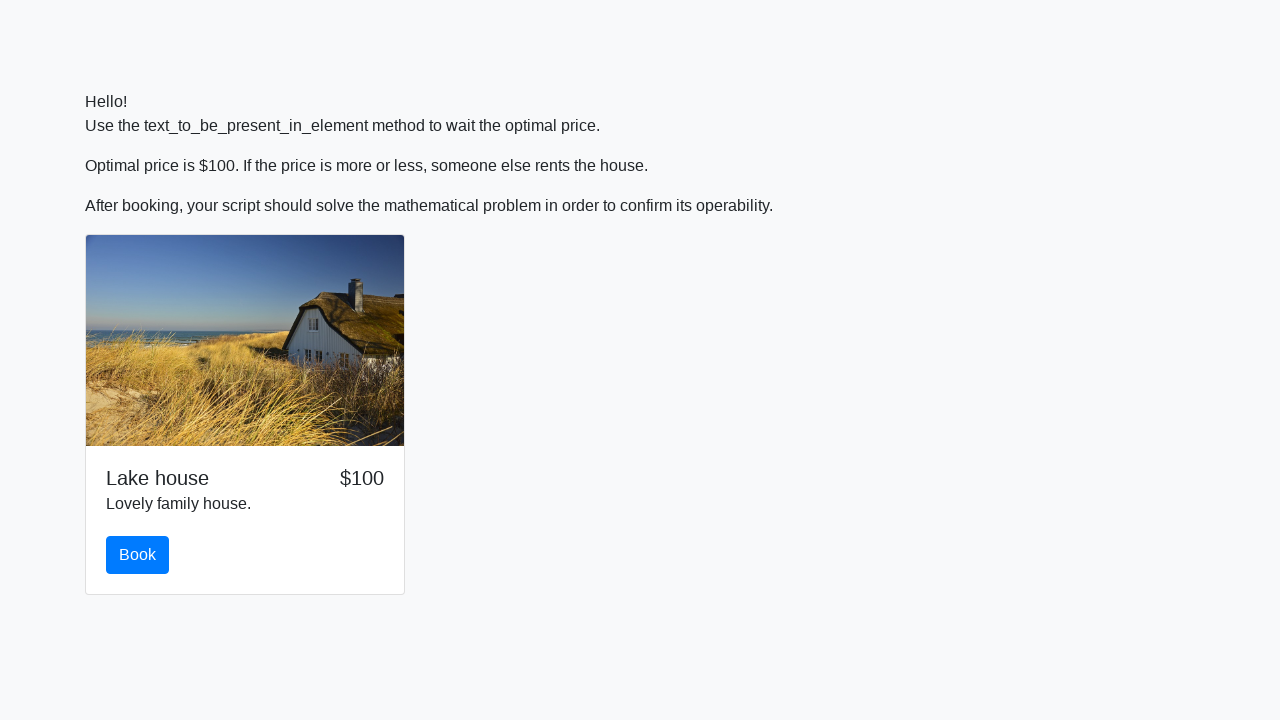

Clicked the book button at (138, 555) on #book
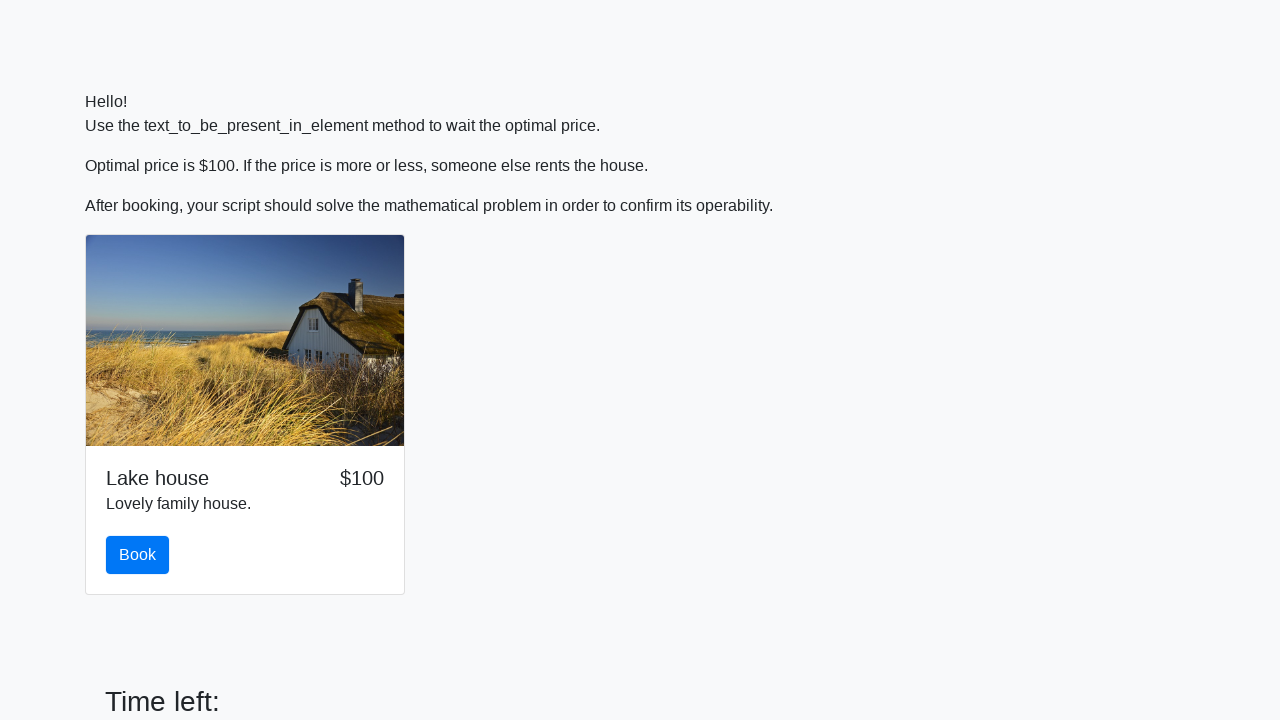

Retrieved input value for calculation: 252
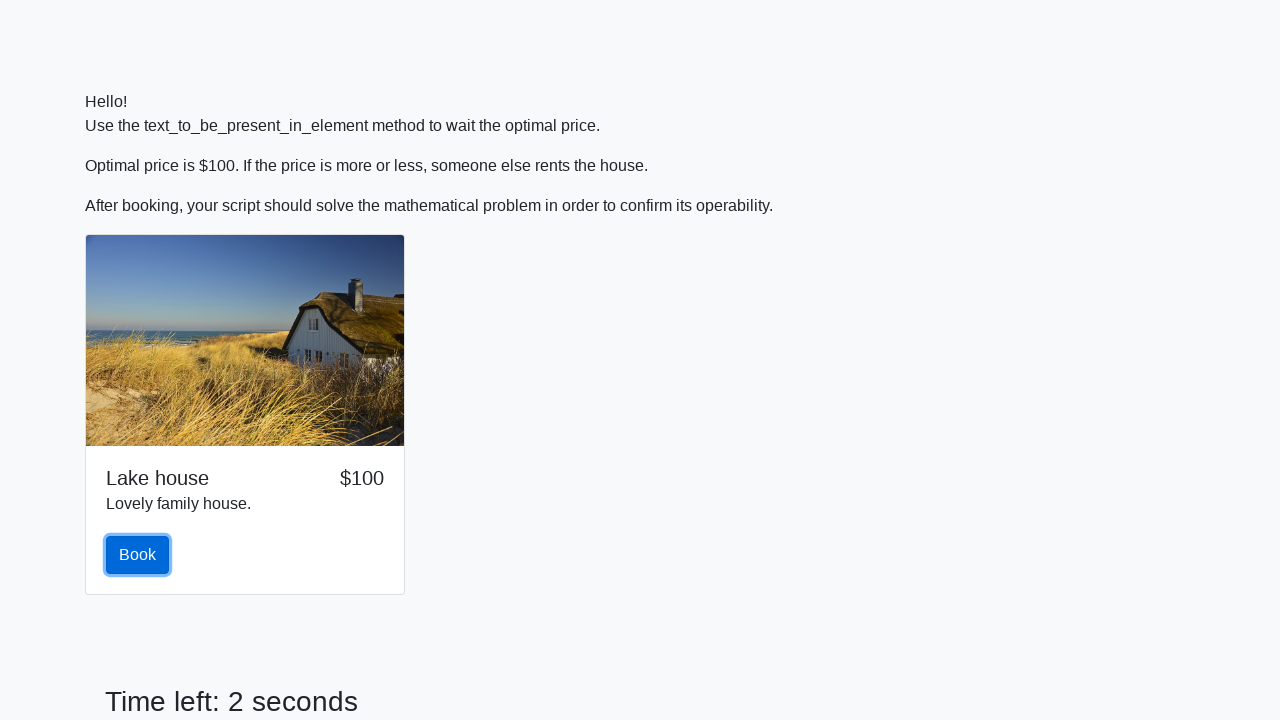

Calculated formula result: log(abs(12*sin(252))) = 2.0117174897281234
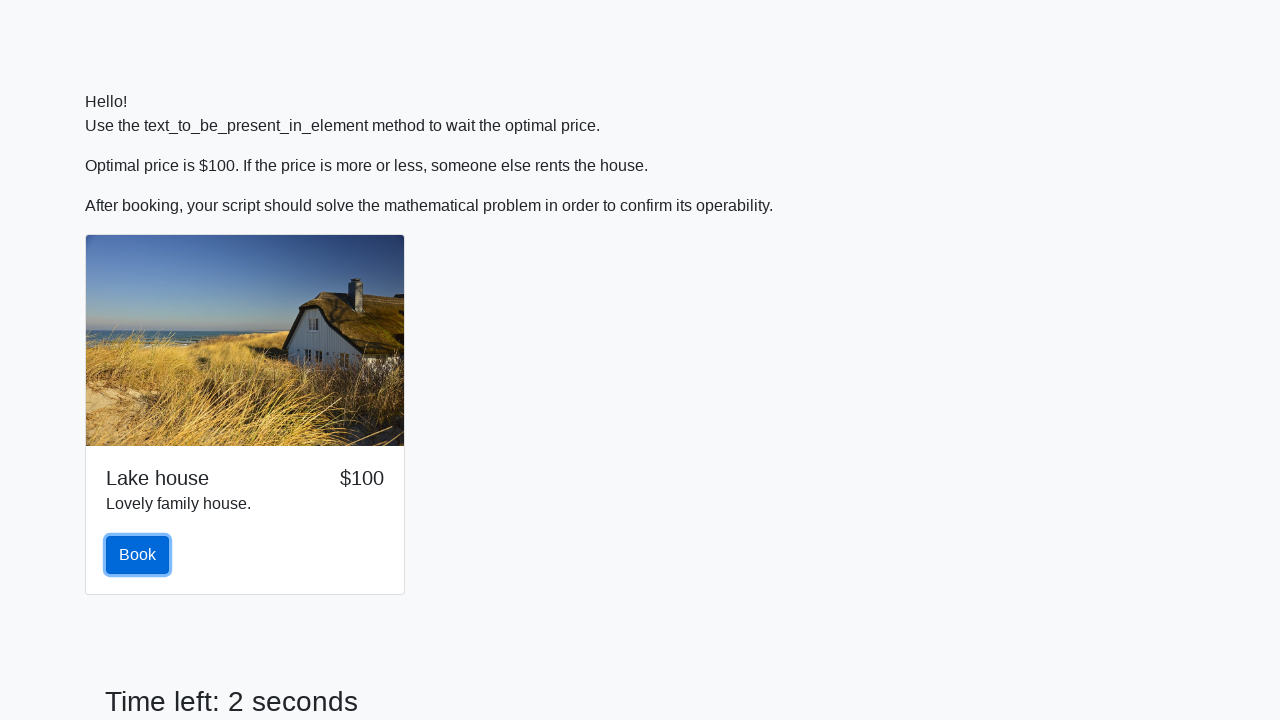

Filled answer field with calculated value: 2.0117174897281234 on #answer
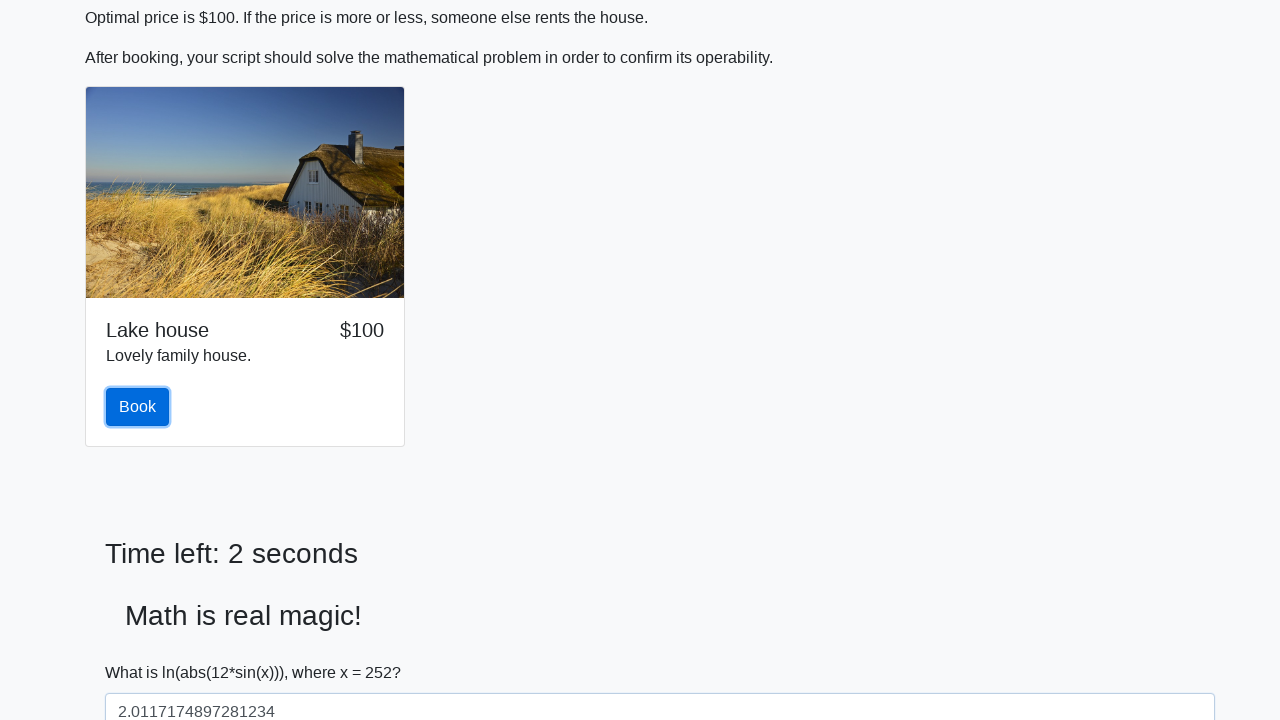

Clicked solve button to submit the answer at (143, 651) on #solve
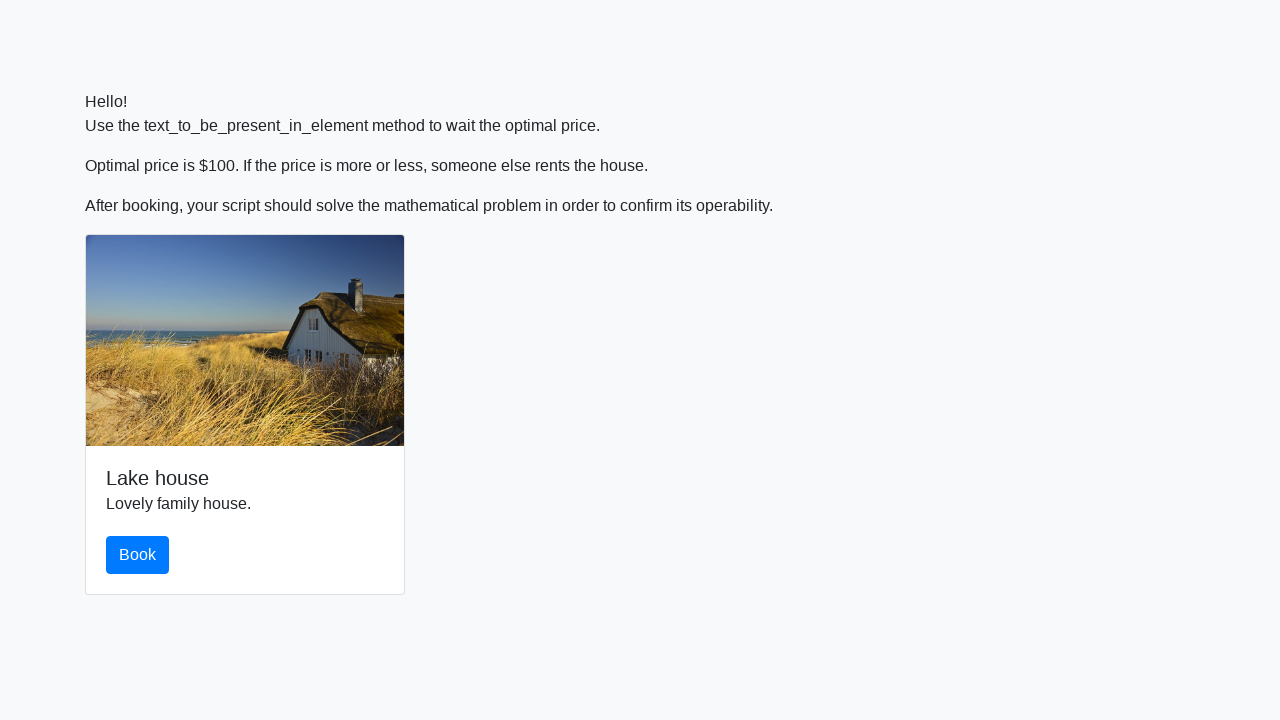

Waited 1 second for result to load
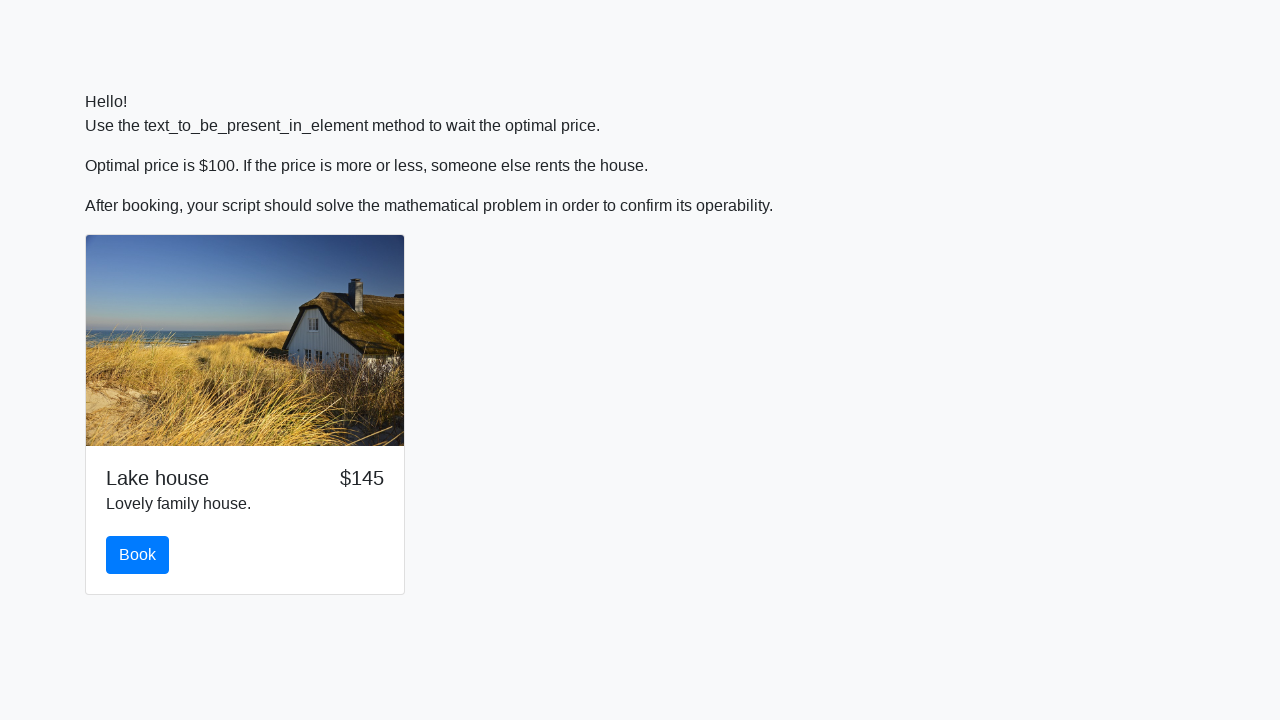

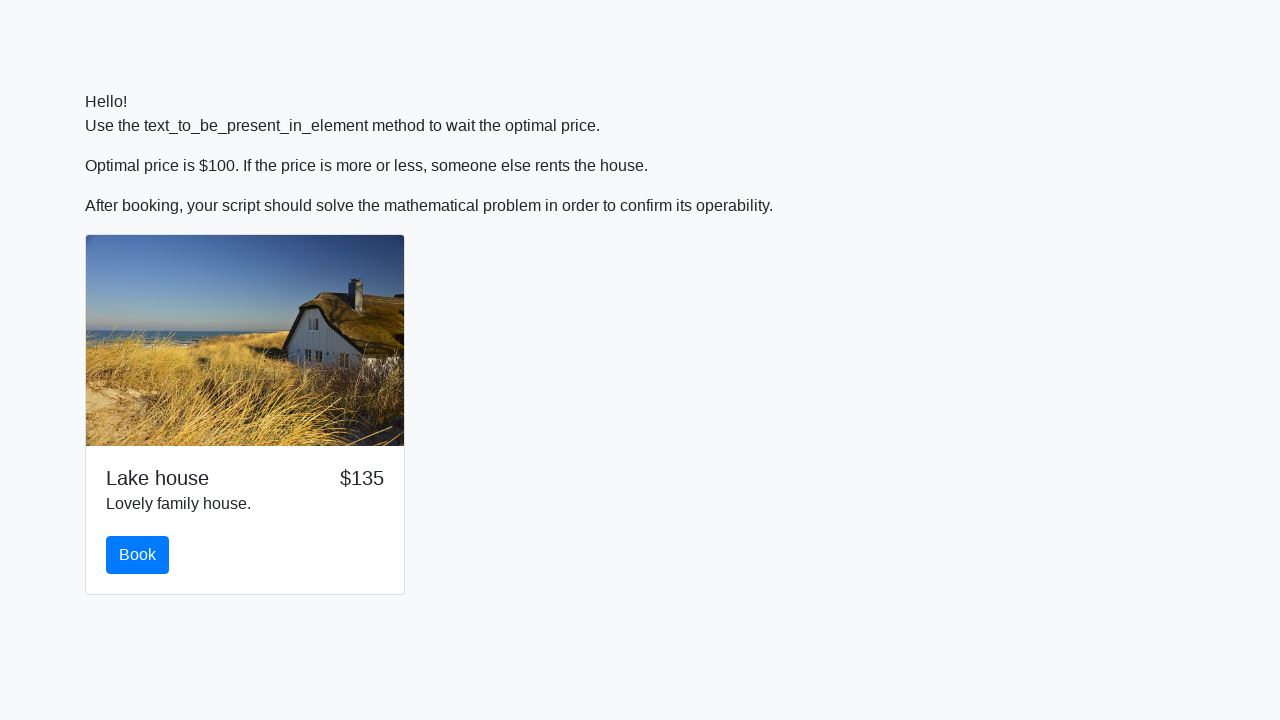